Tests dynamic passenger dropdown by clicking increment buttons to add adults, children, and infants

Starting URL: https://rahulshettyacademy.com/dropdownsPractise/

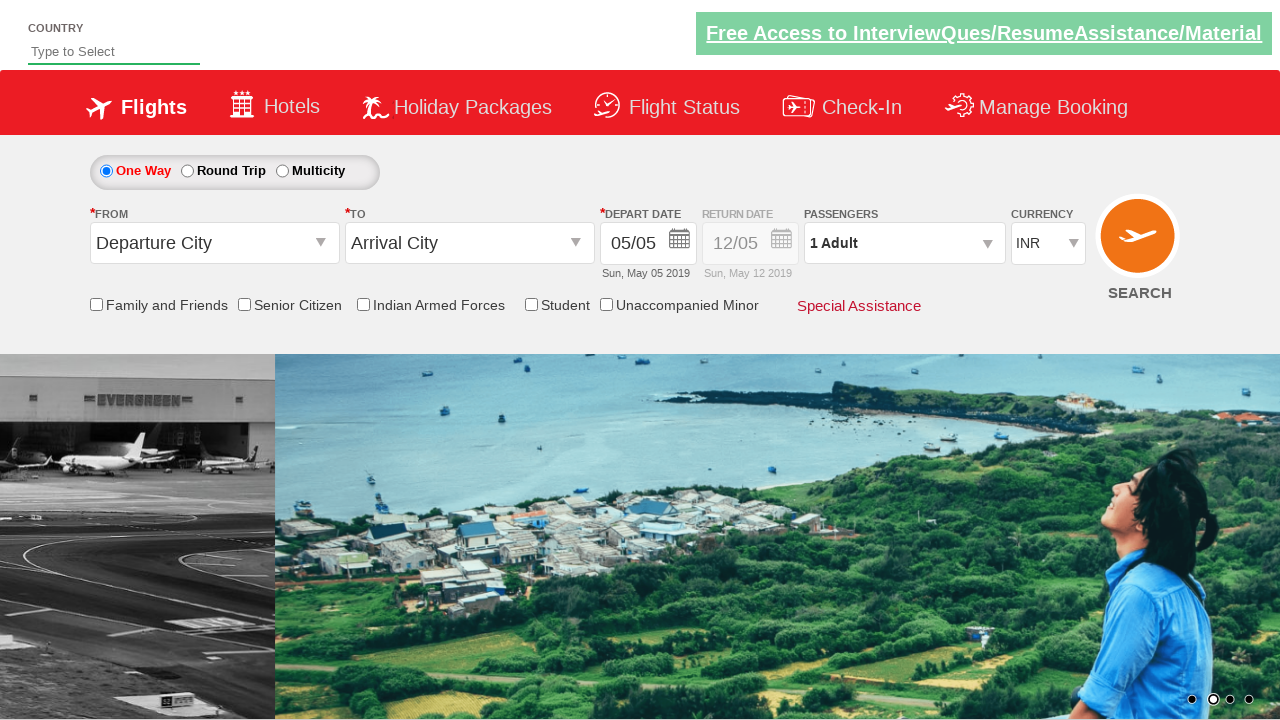

Clicked to open passenger dropdown at (904, 243) on #divpaxinfo
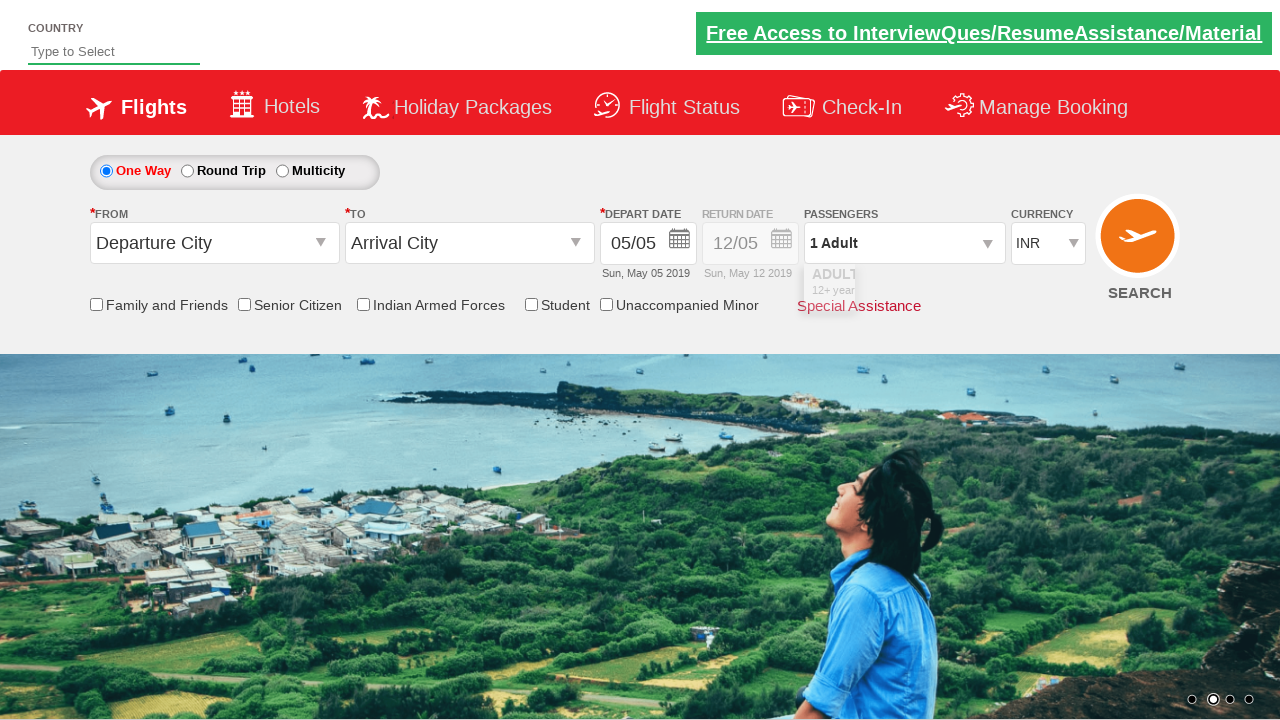

Waited for adult increment button to be visible
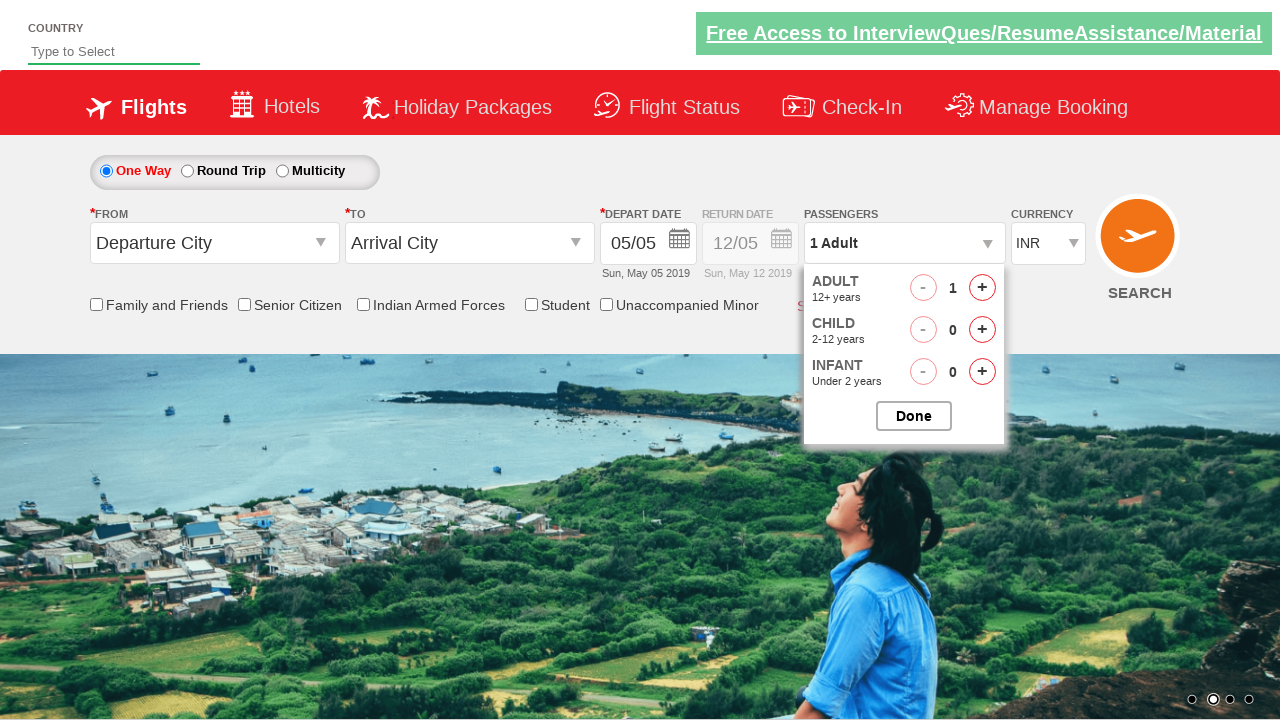

Clicked adult increment button (click 1 of 4) at (982, 288) on #hrefIncAdt
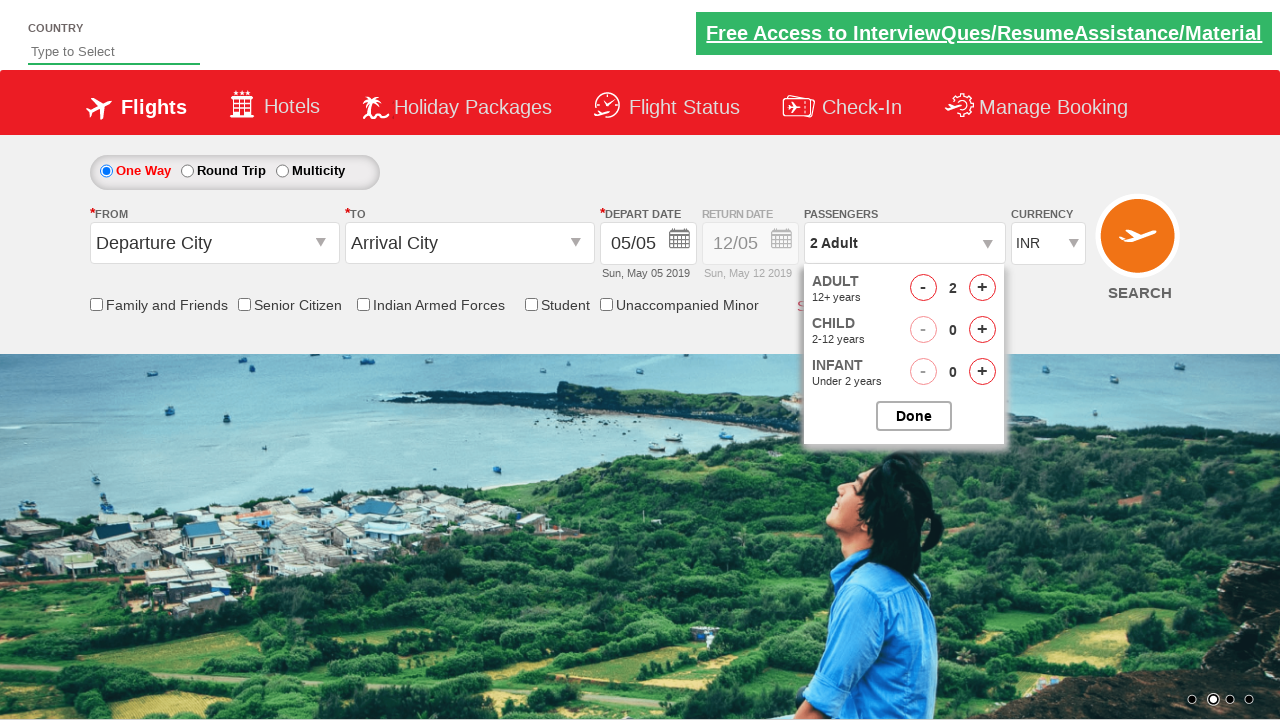

Clicked adult increment button (click 2 of 4) at (982, 288) on #hrefIncAdt
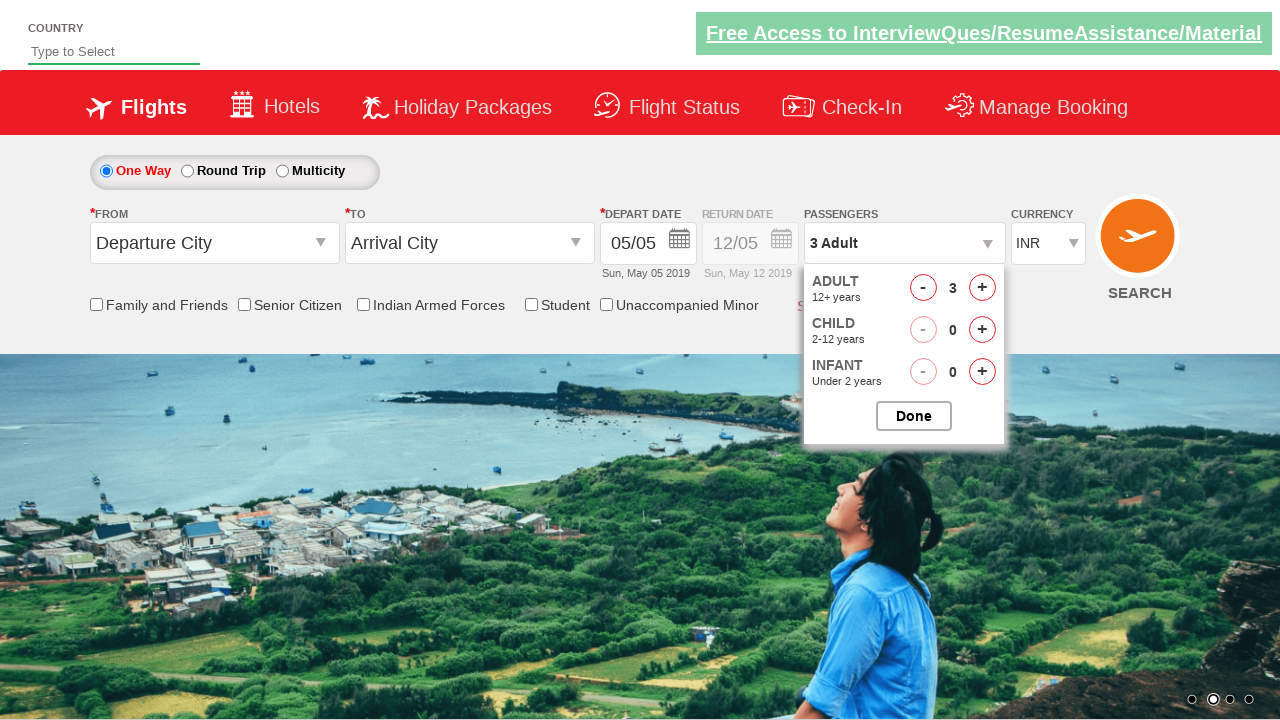

Clicked adult increment button (click 3 of 4) at (982, 288) on #hrefIncAdt
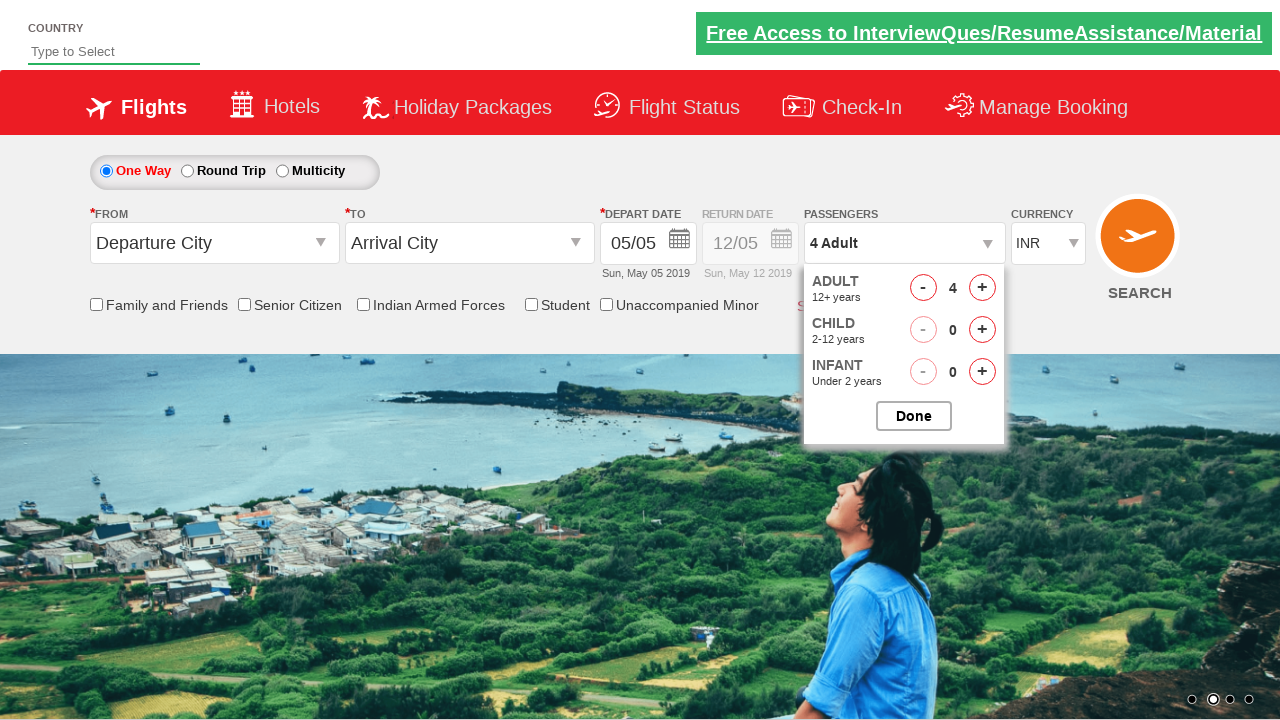

Clicked adult increment button (click 4 of 4) at (982, 288) on #hrefIncAdt
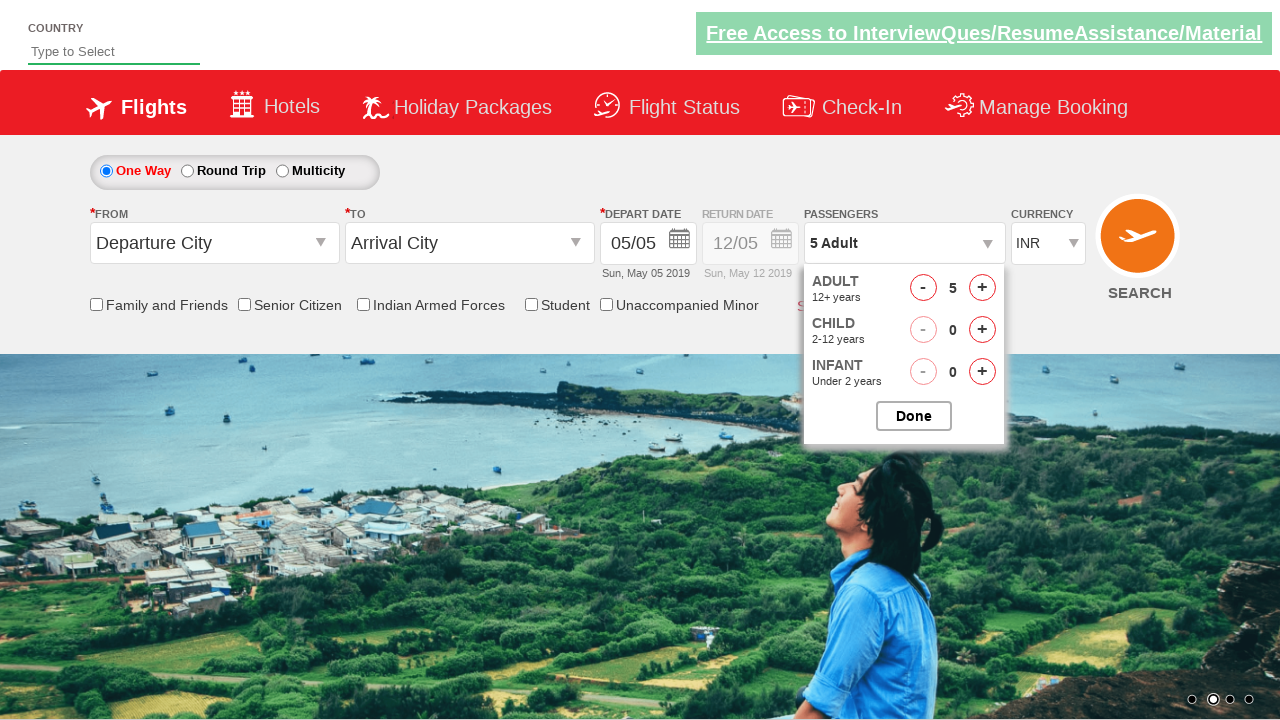

Clicked children increment button (click 1 of 2) at (982, 330) on #hrefIncChd
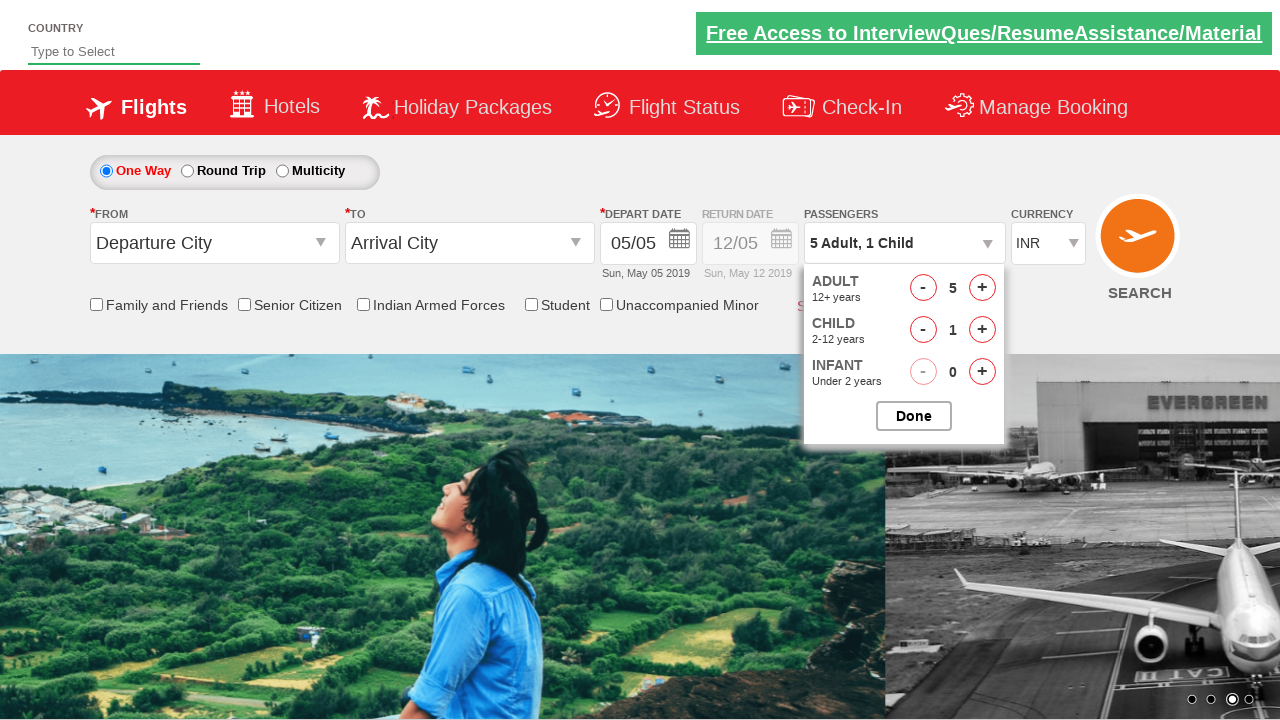

Clicked children increment button (click 2 of 2) at (982, 330) on #hrefIncChd
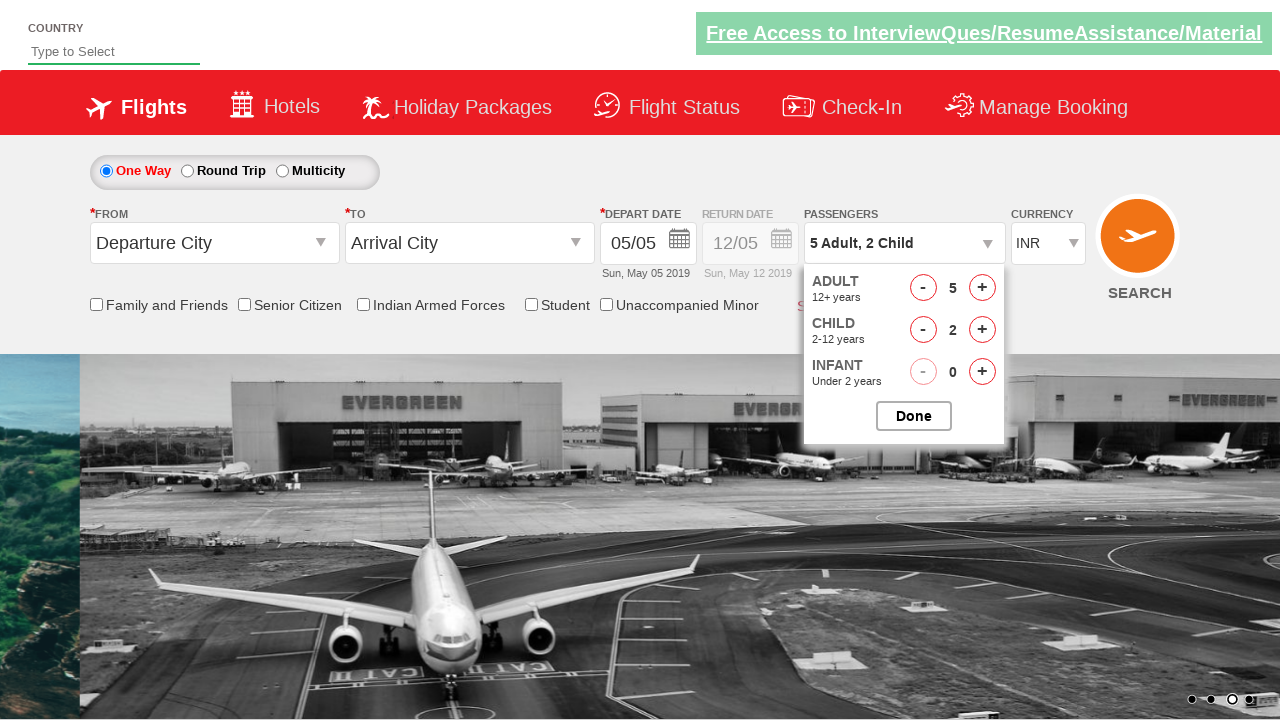

Clicked infant increment button at (982, 372) on #hrefIncInf
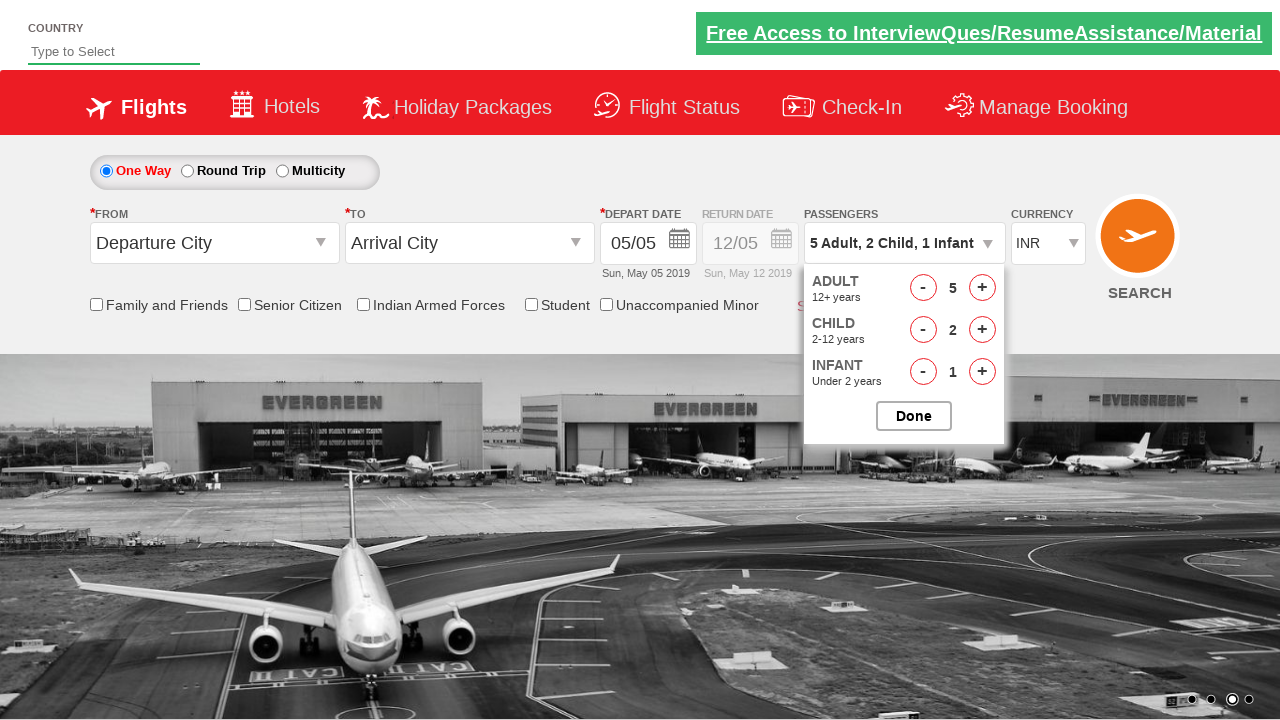

Clicked to close passenger dropdown at (914, 416) on #btnclosepaxoption
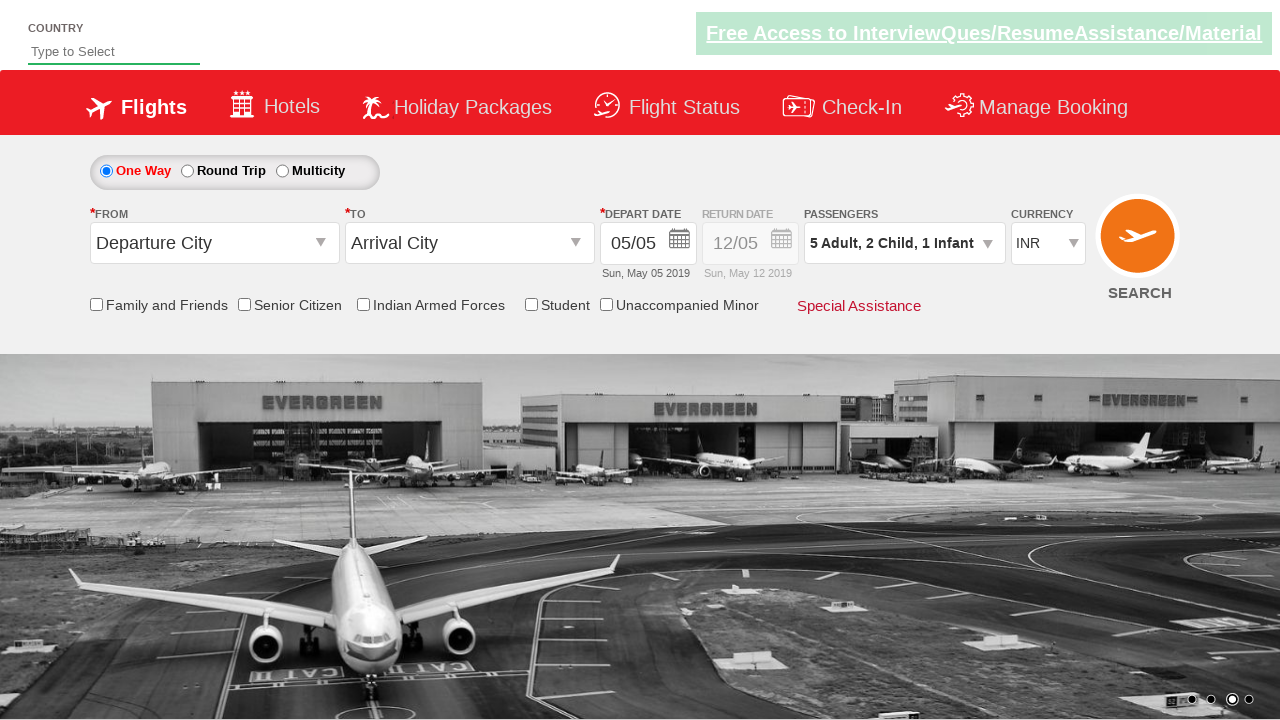

Verified passenger dropdown is displayed with selections
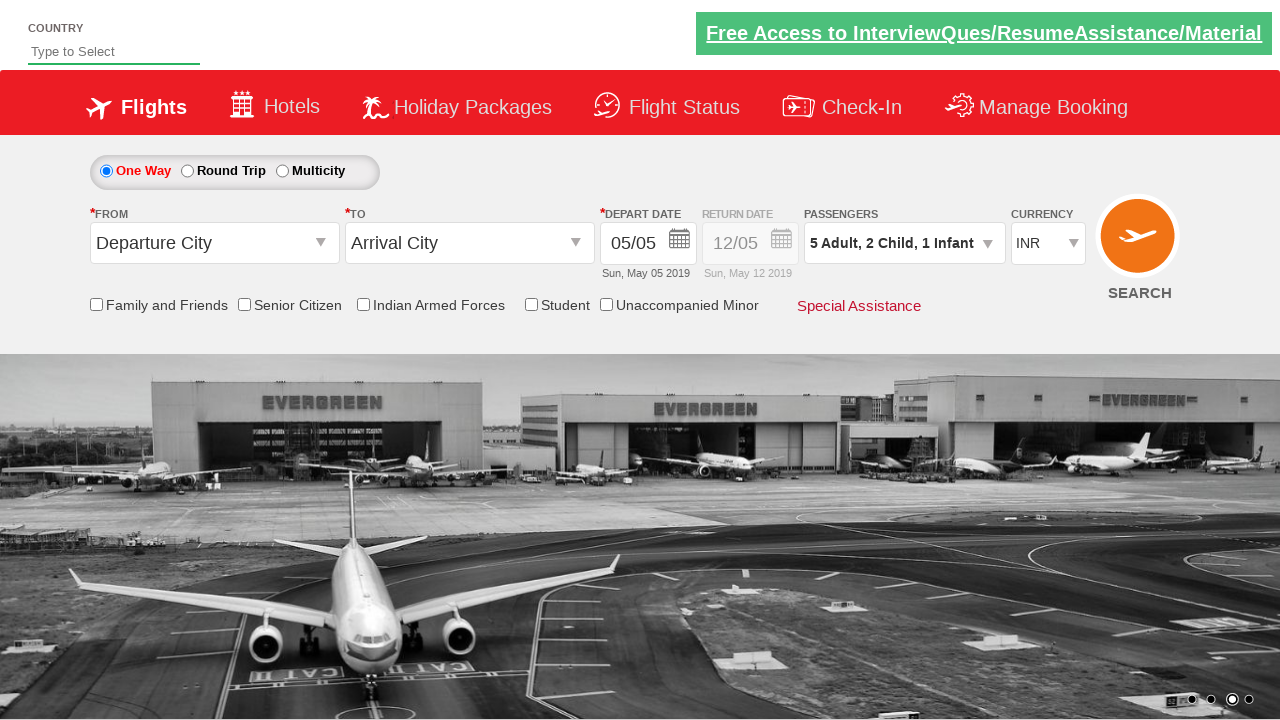

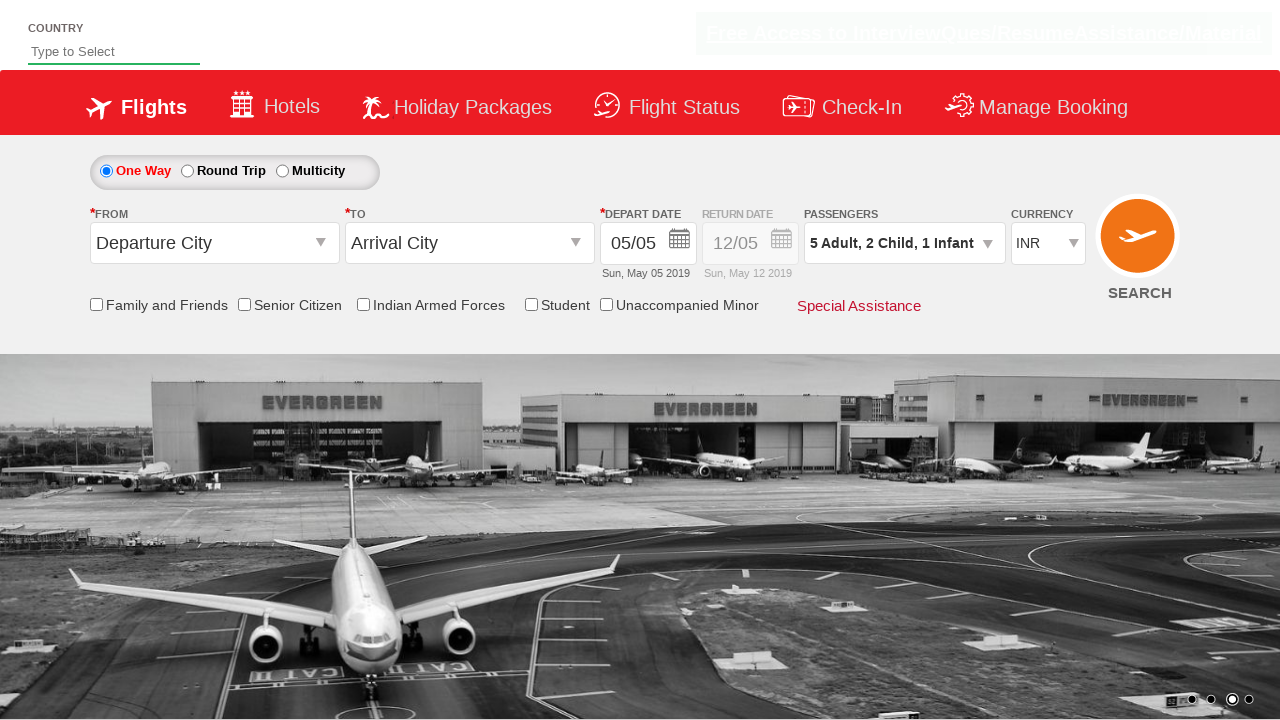